Tests file upload functionality by selecting a file, clicking the upload button, and verifying the upload success message appears with the correct filename.

Starting URL: https://the-internet.herokuapp.com/upload

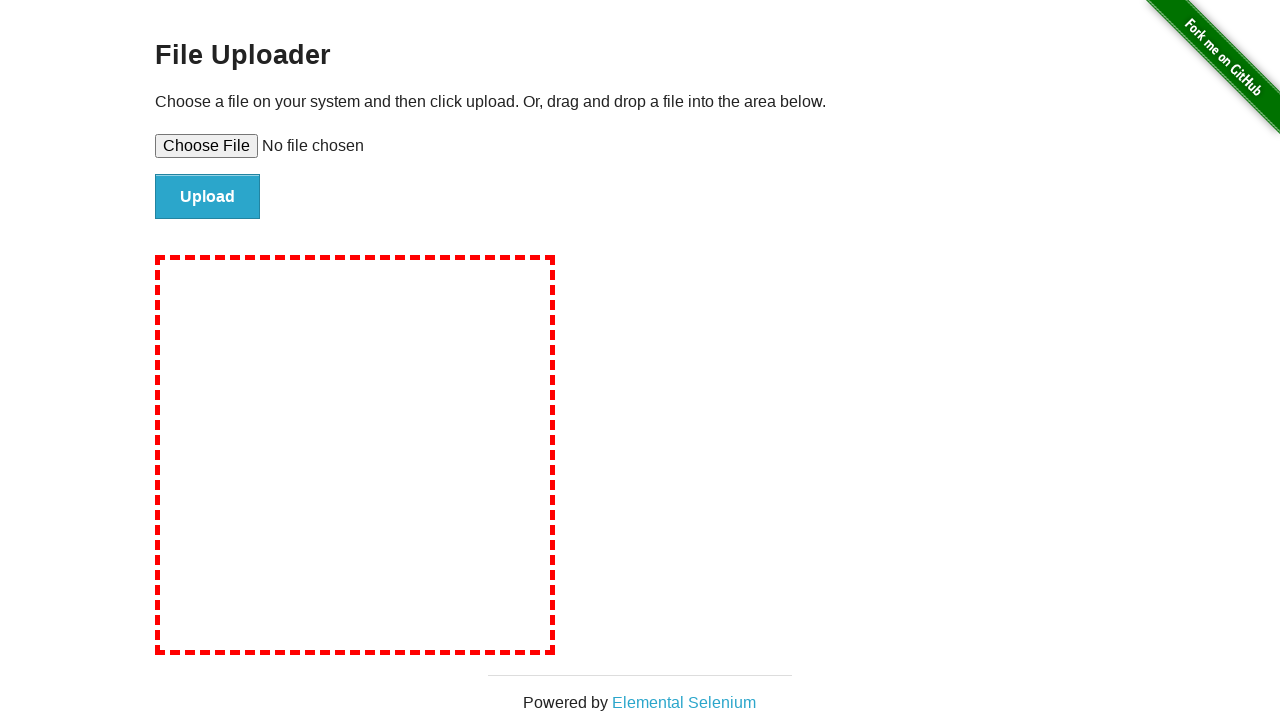

File upload input element is visible
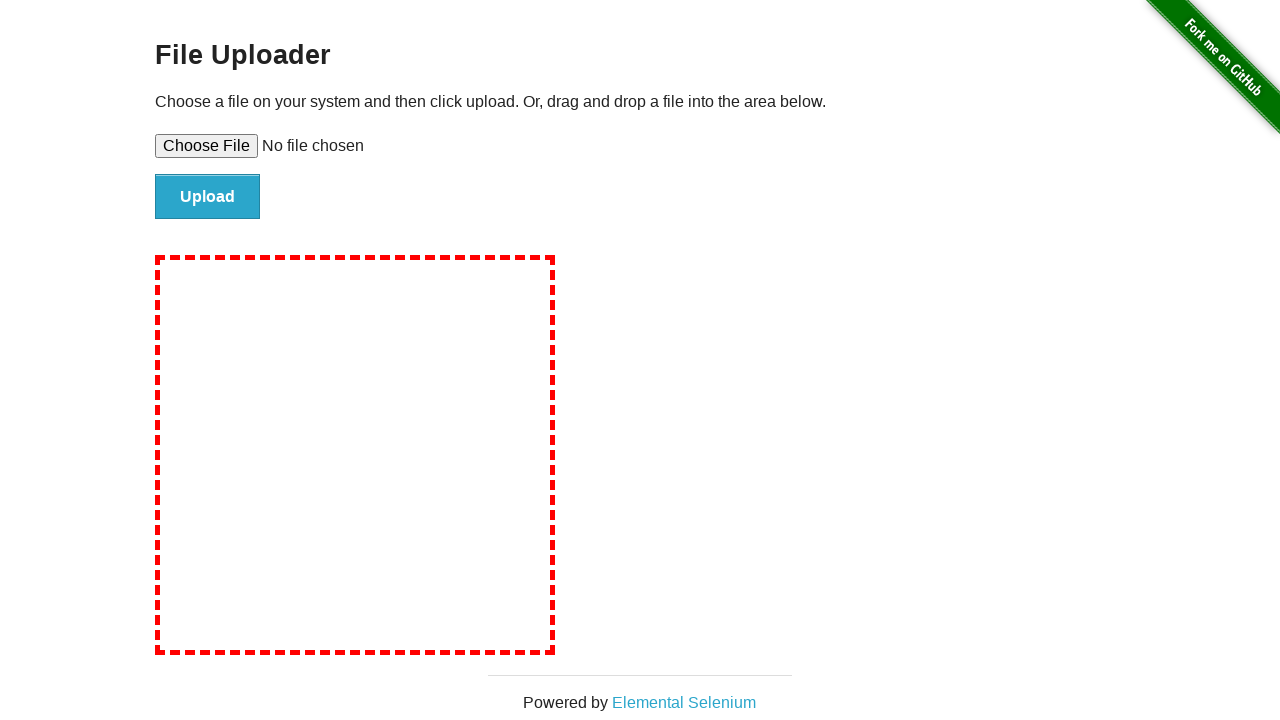

Selected test_upload_file.txt for upload
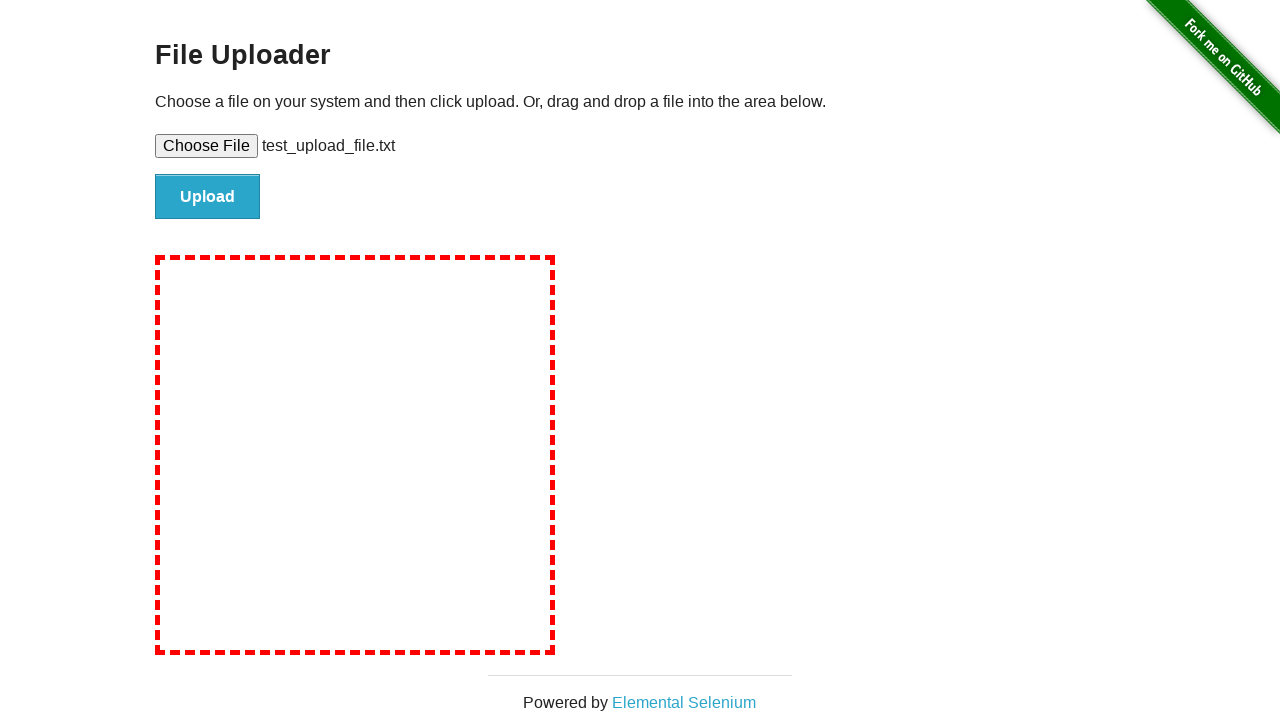

Clicked upload submit button at (208, 197) on #file-submit
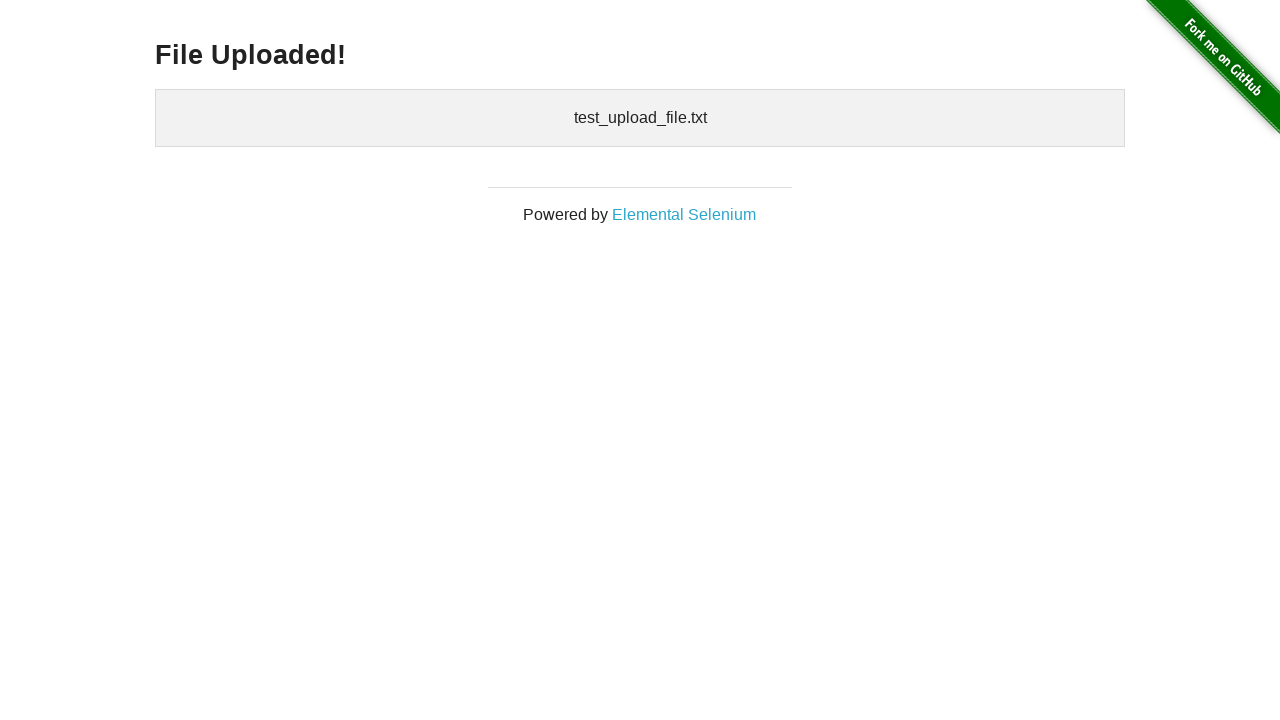

Upload success message 'File Uploaded!' appeared
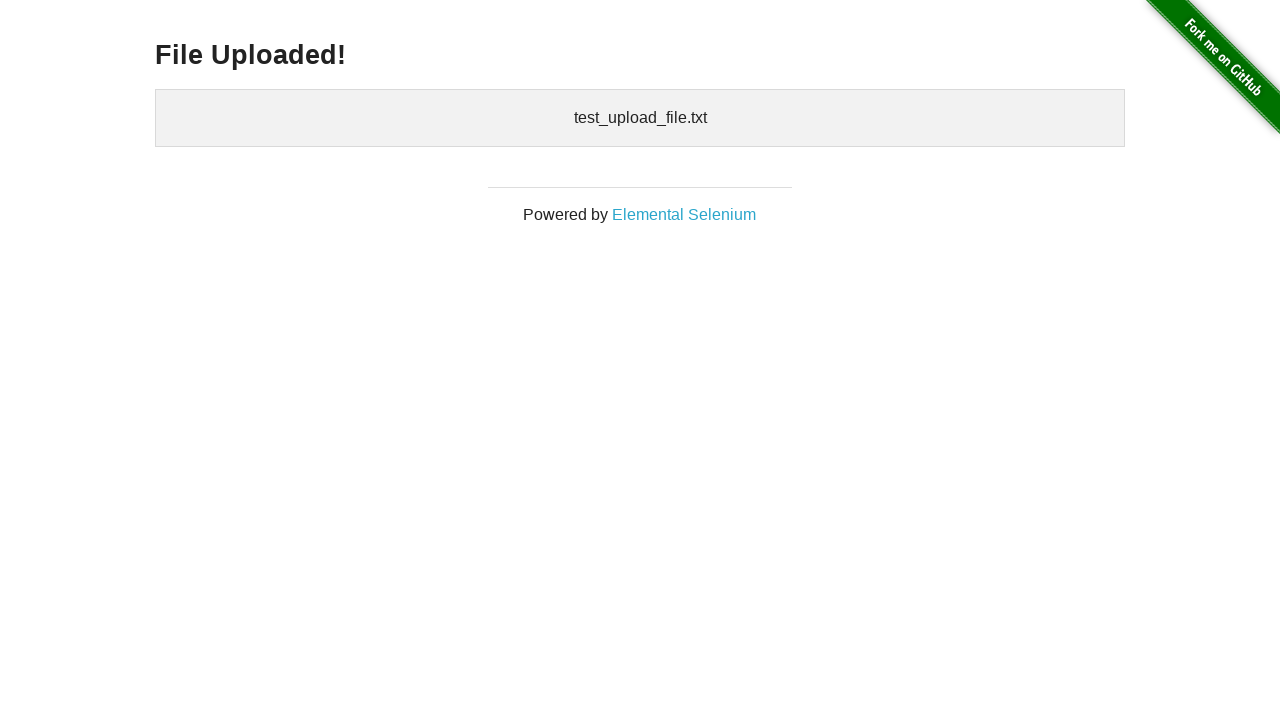

Verified that 'test_upload_file.txt' is displayed in uploaded files
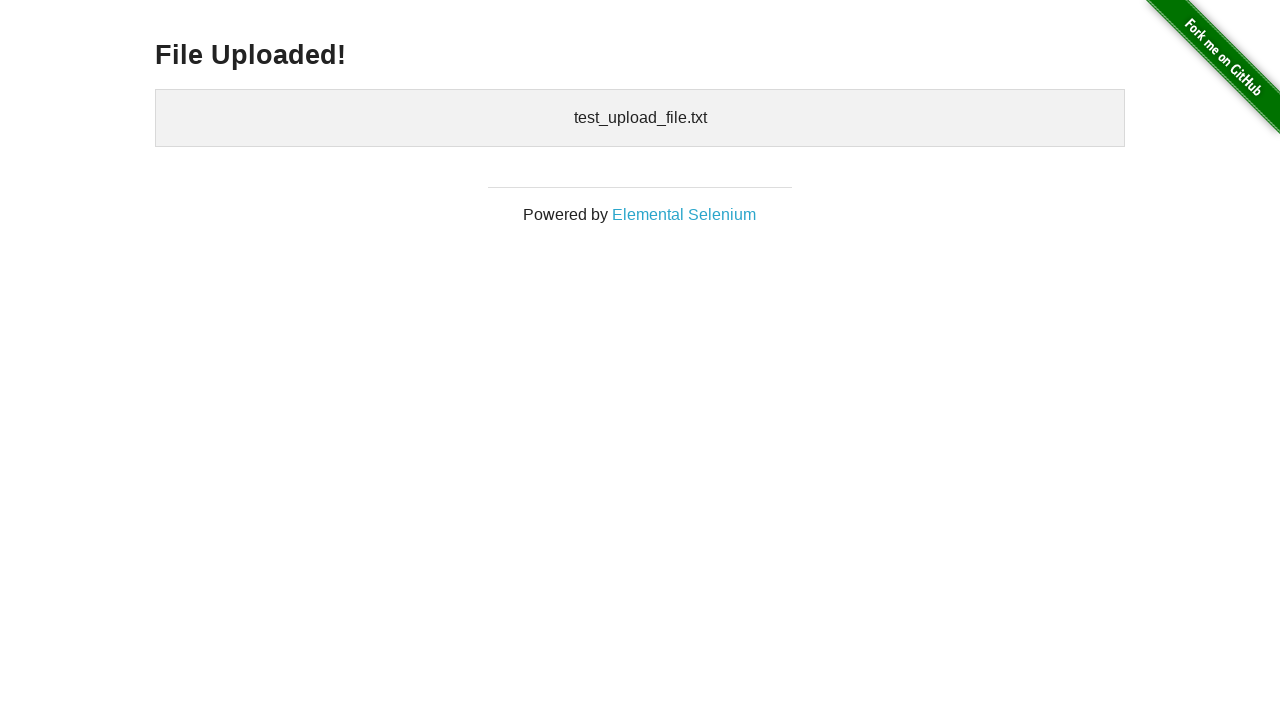

Cleaned up temporary test file
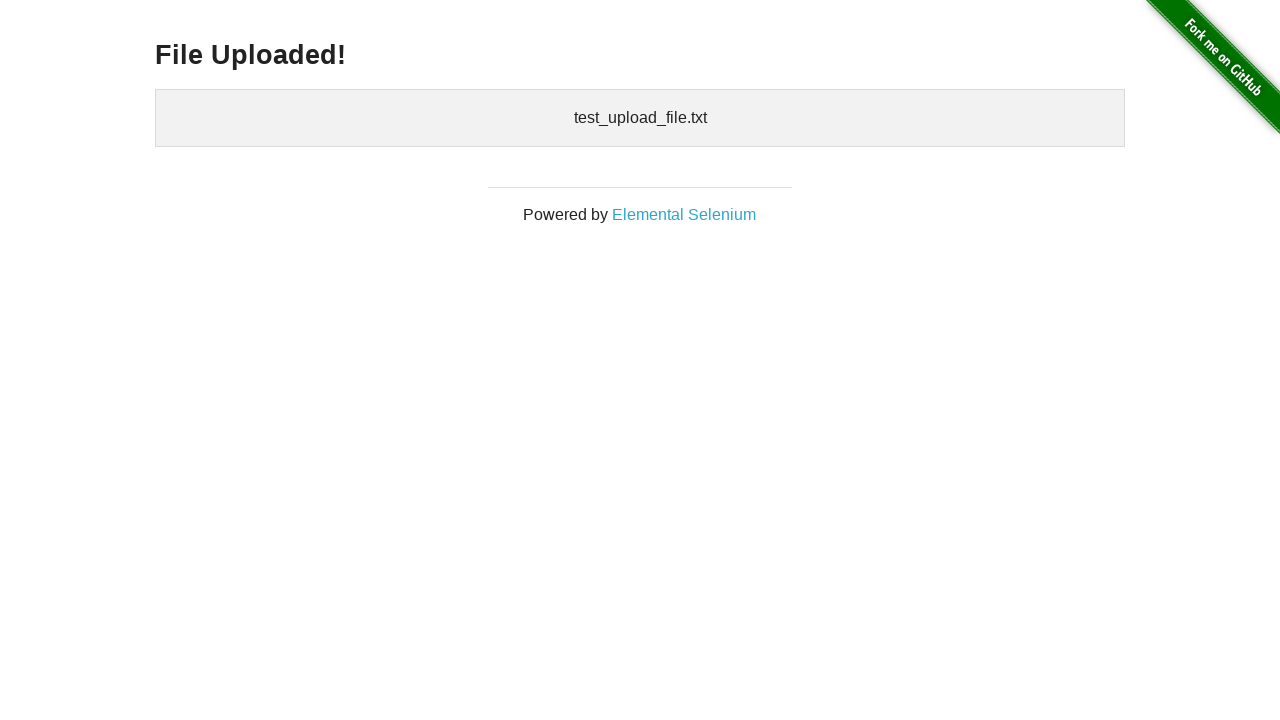

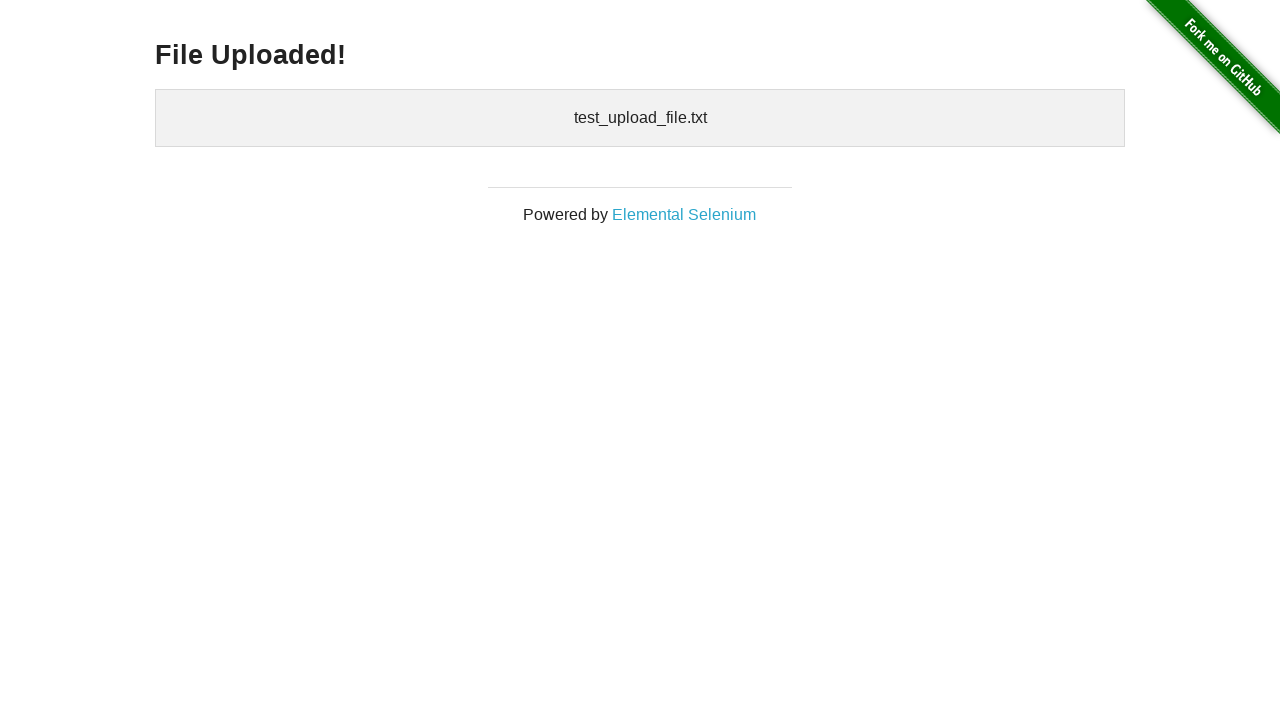